Tests window handling by opening a link in a new window, switching between windows, and closing the new window

Starting URL: http://www.testdiary.com/training/selenium/selenium-test-page/

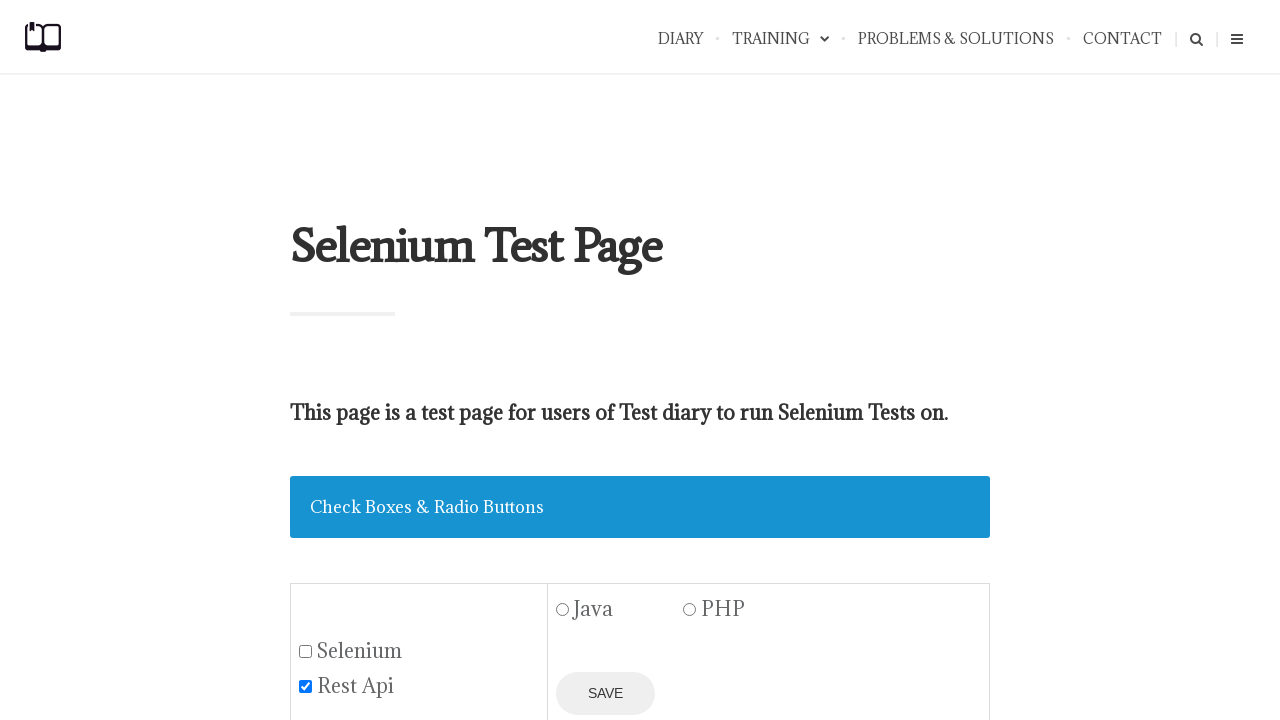

Waited for 'Open page in a new window' link to be available
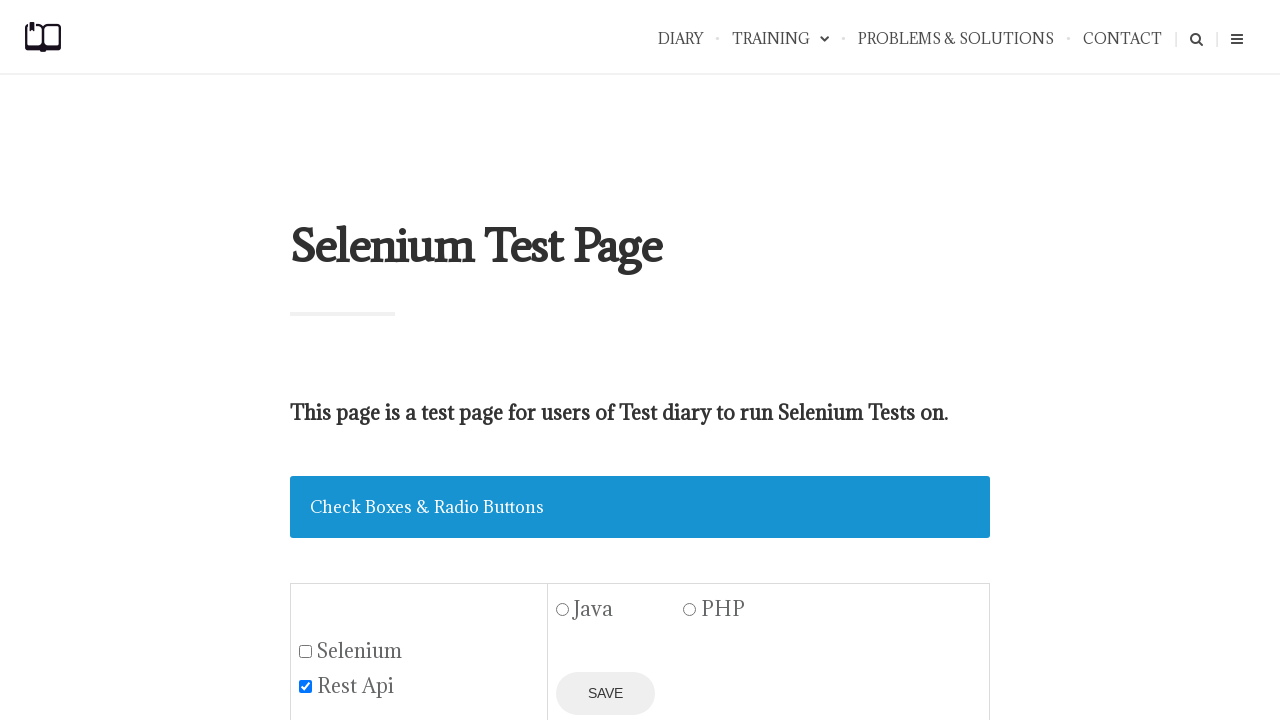

Located the 'Open page in a new window' link
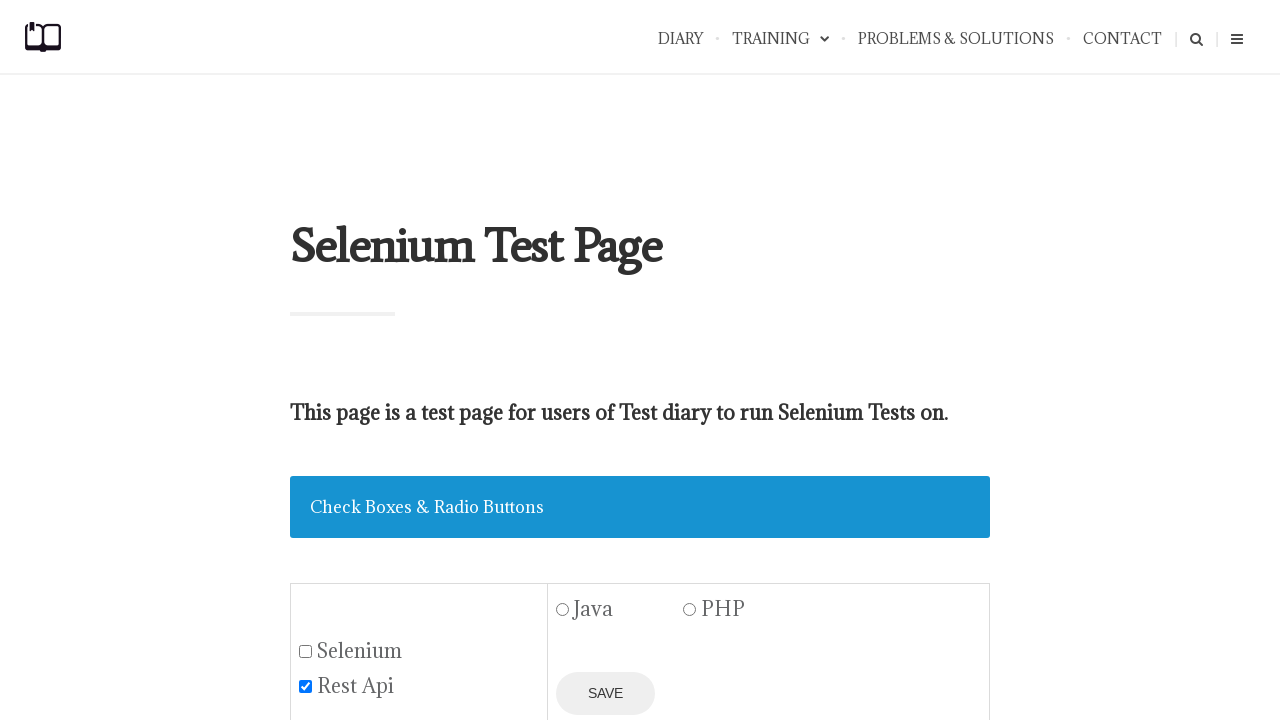

Scrolled to the 'Open page in a new window' link
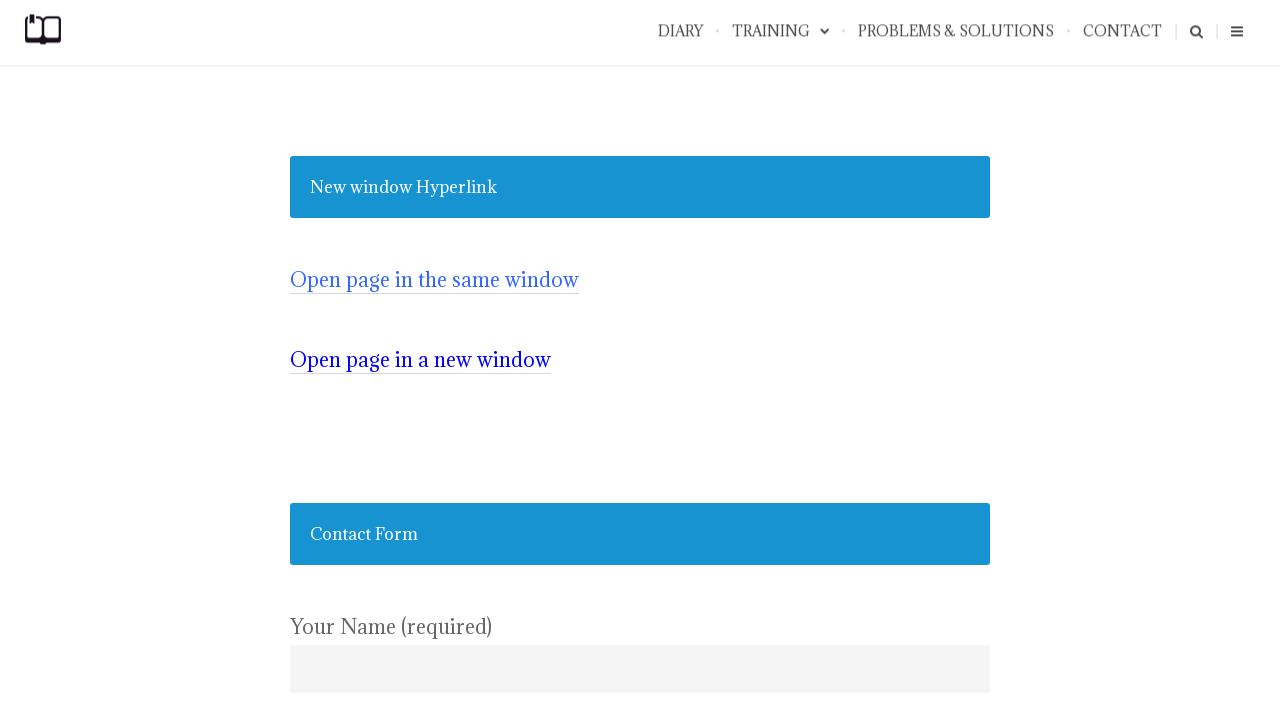

Clicked link to open page in a new window at (420, 360) on text=Open page in a new window
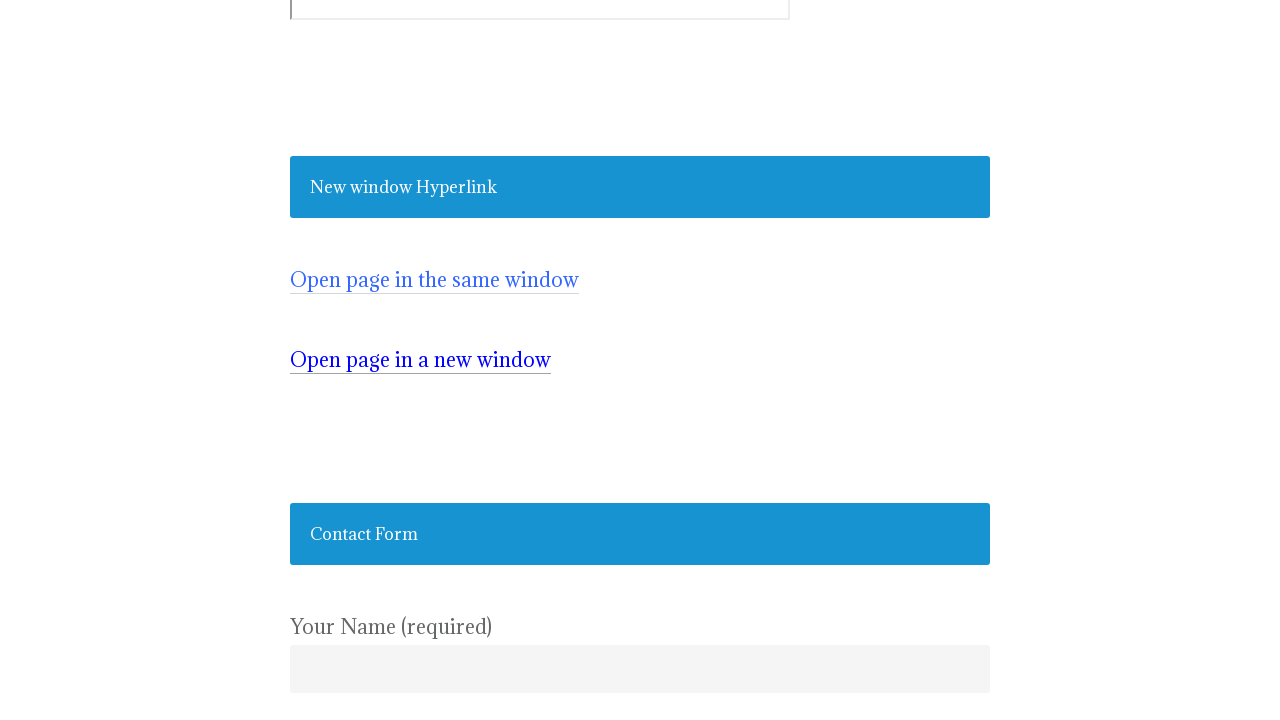

New window popup captured
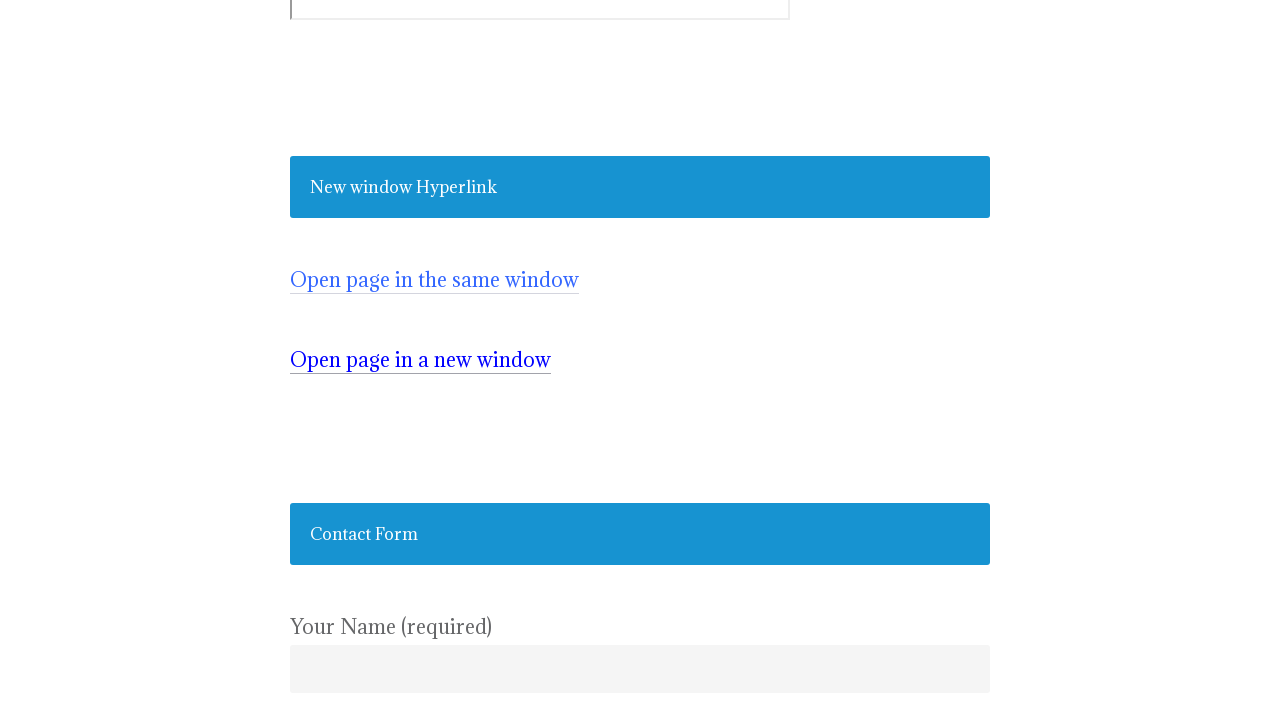

Waited for #testpagelink element to load in new window
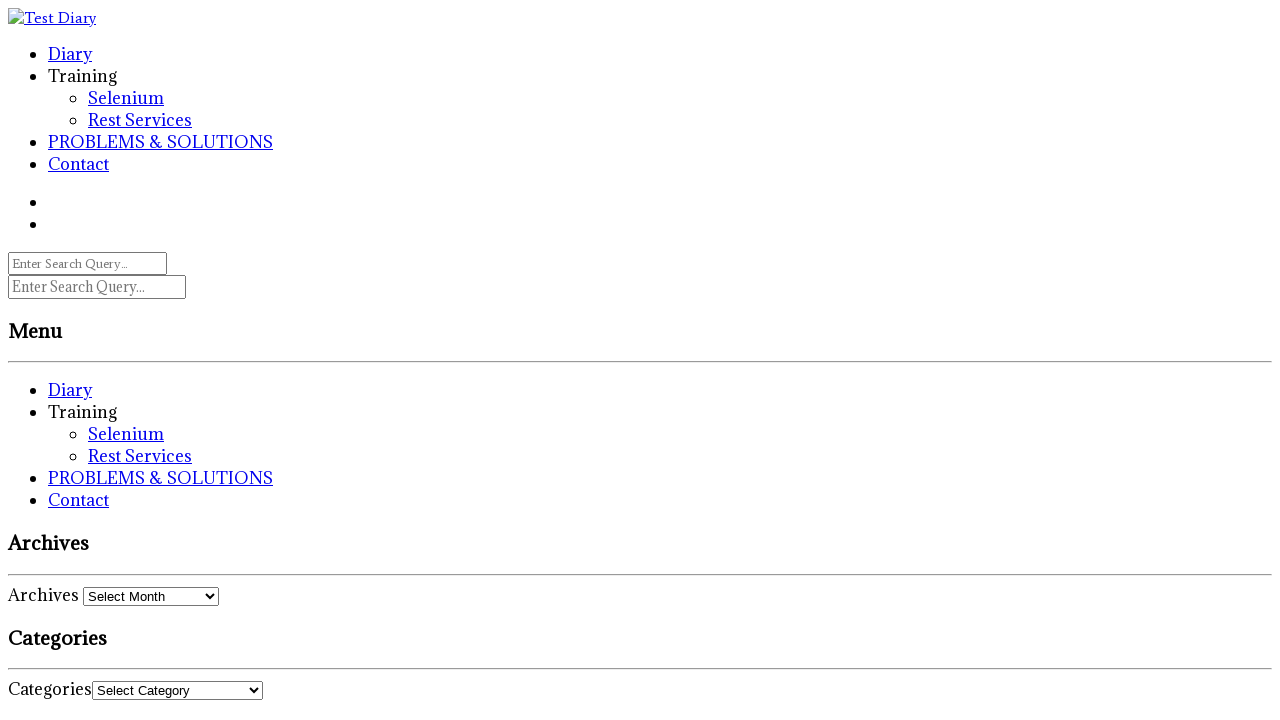

Closed the new window
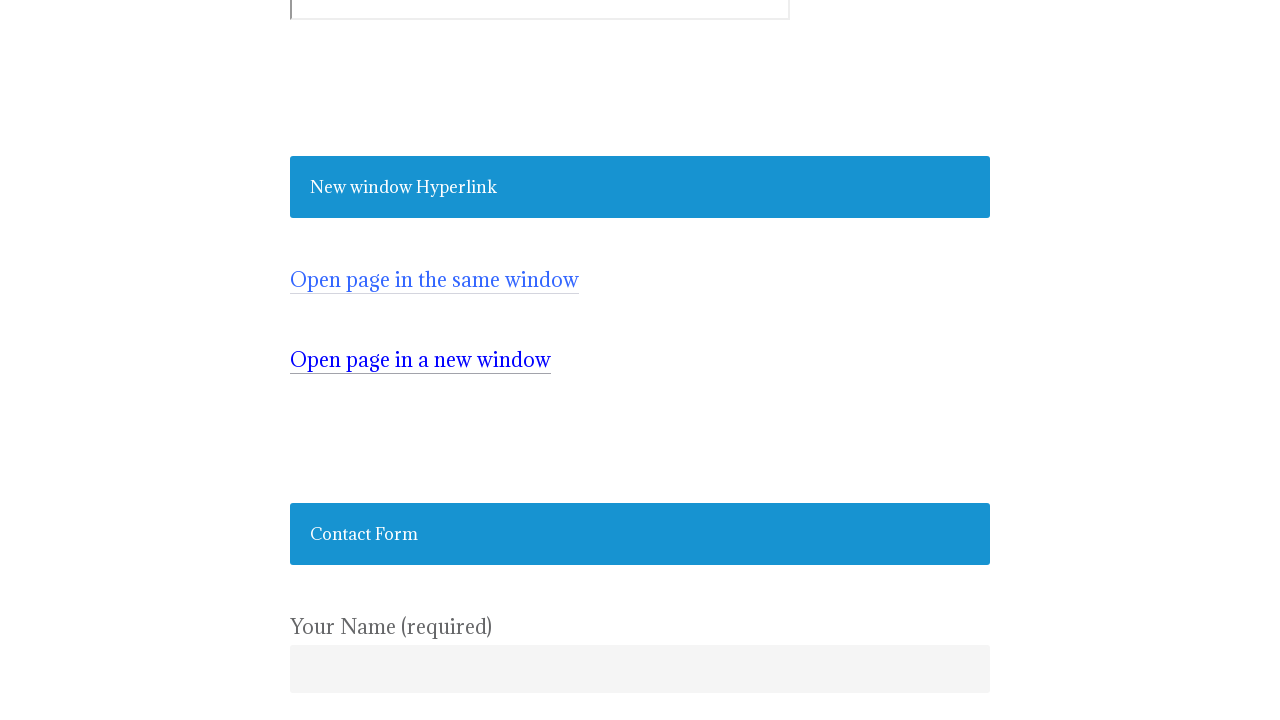

Verified 'Open page in a new window' link is still available in original window
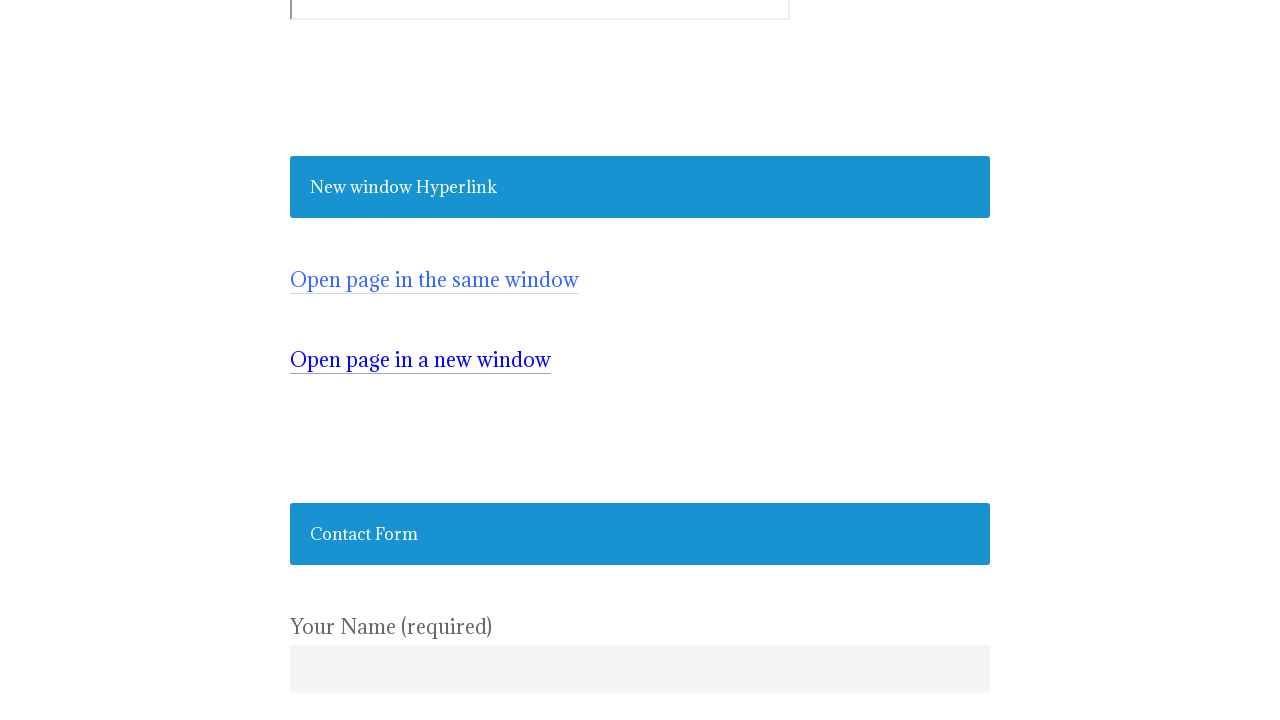

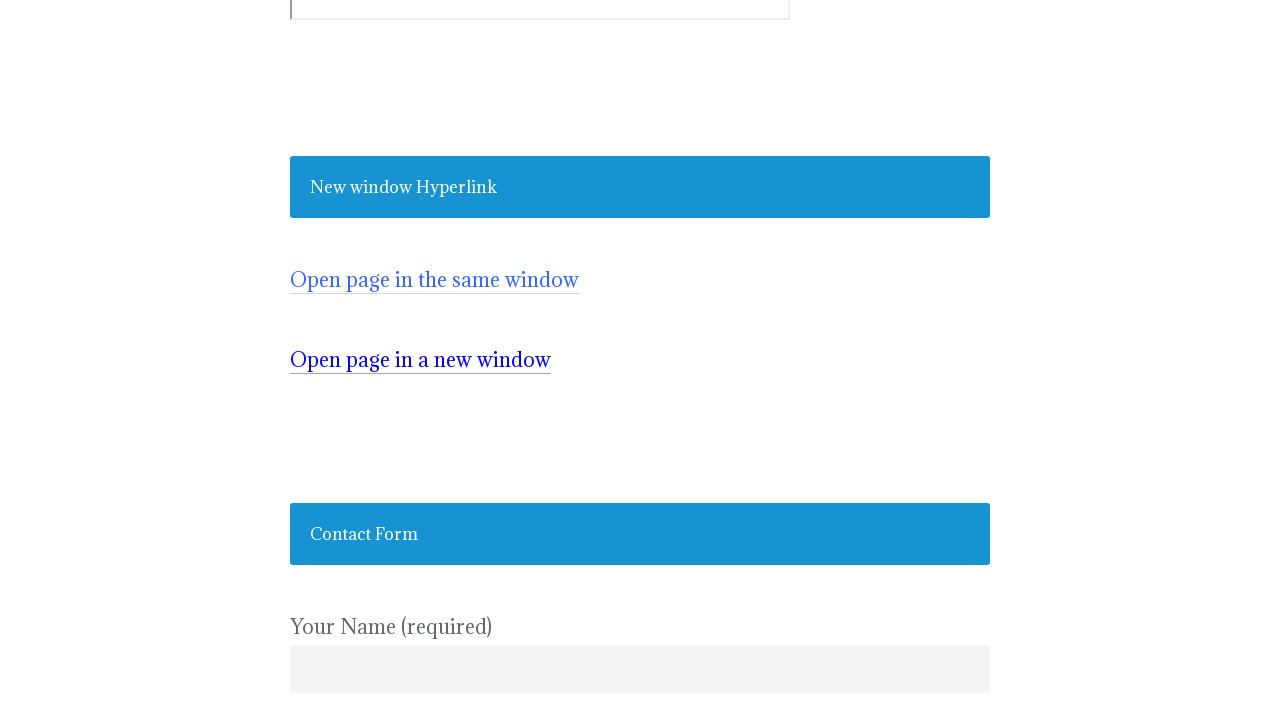